Navigates to the Selenium website and maximizes the browser window.

Starting URL: https://selenium.dev/

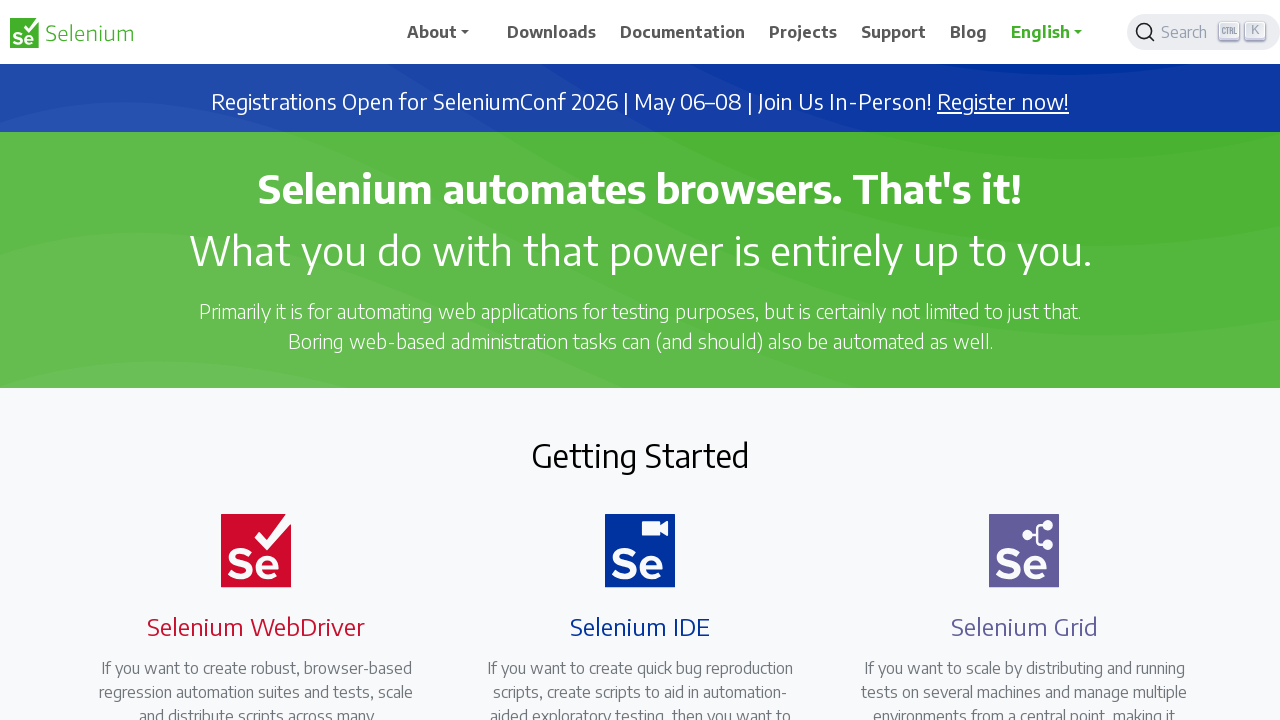

Set viewport size to 1920x1080 to maximize browser window
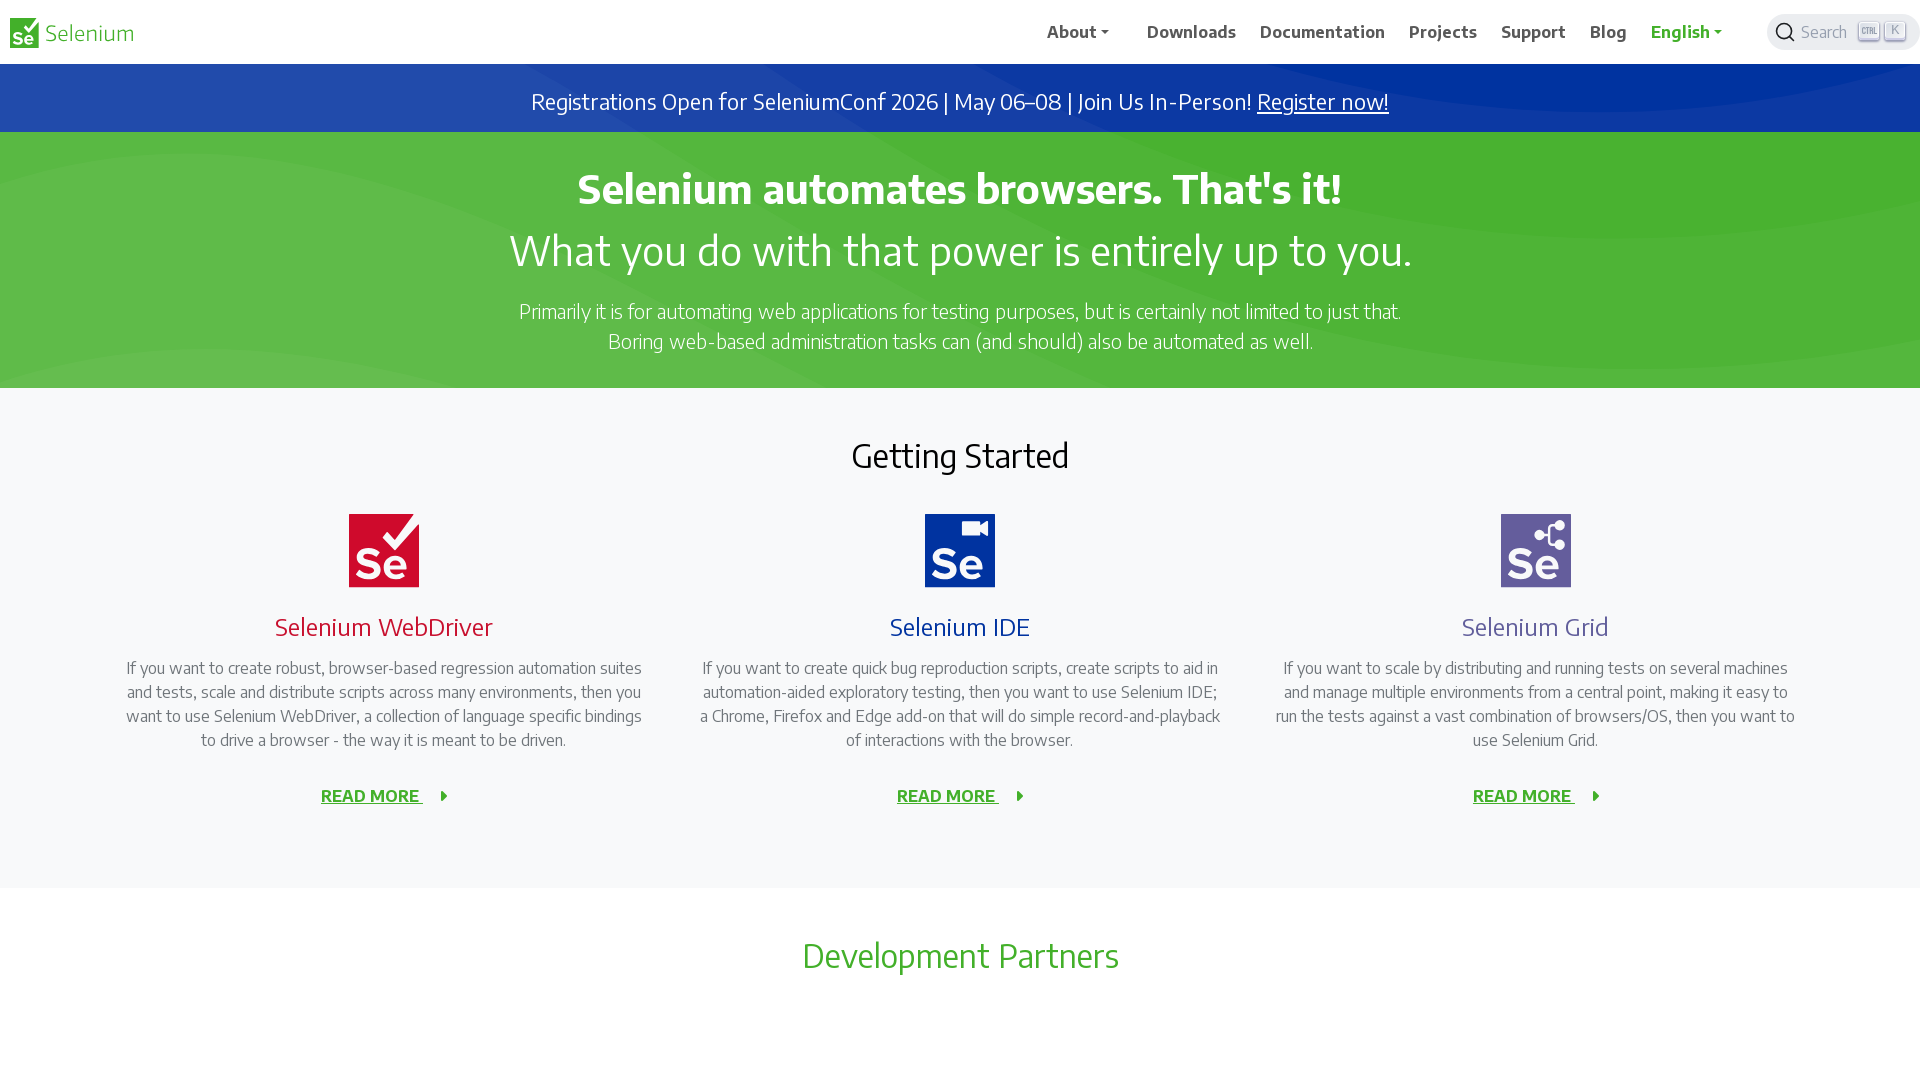

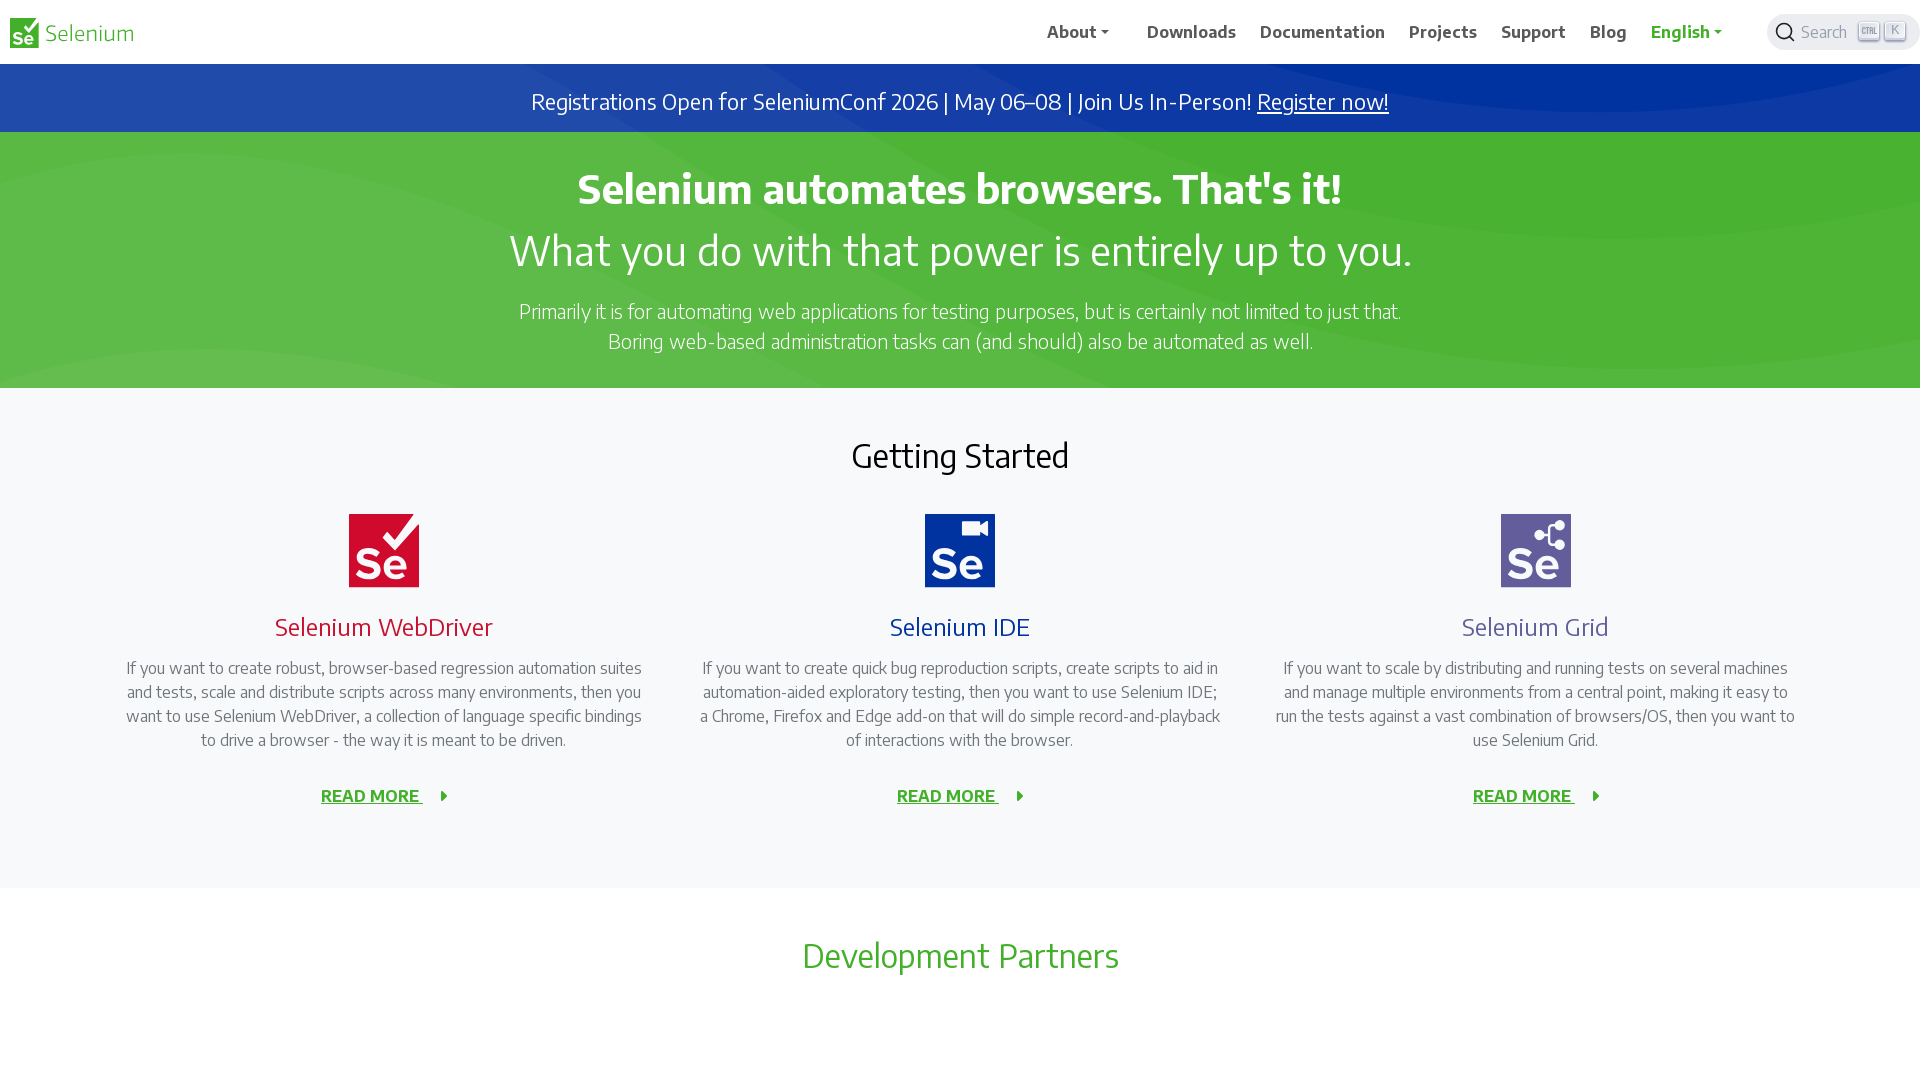